Verifies that the OrangeHRM login page loads with the correct page title "OrangeHRM"

Starting URL: https://opensource-demo.orangehrmlive.com/web/index.php/auth/login

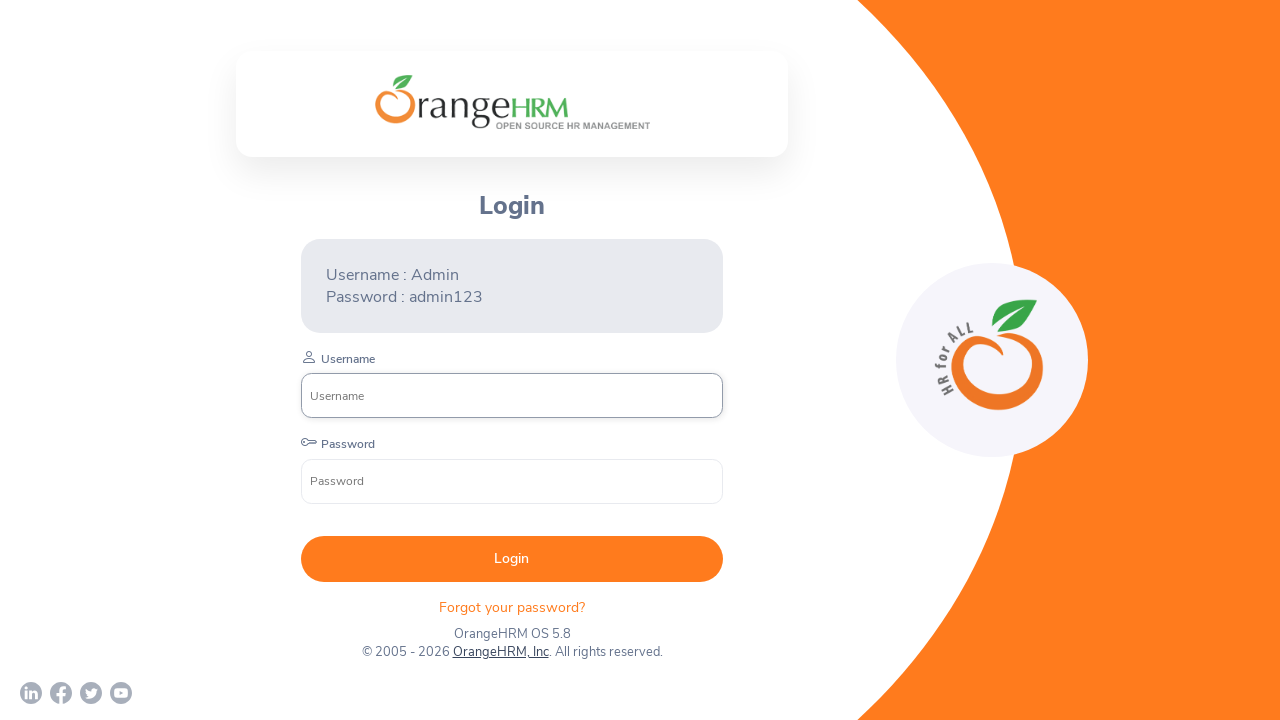

Waited for page to load (domcontentloaded state)
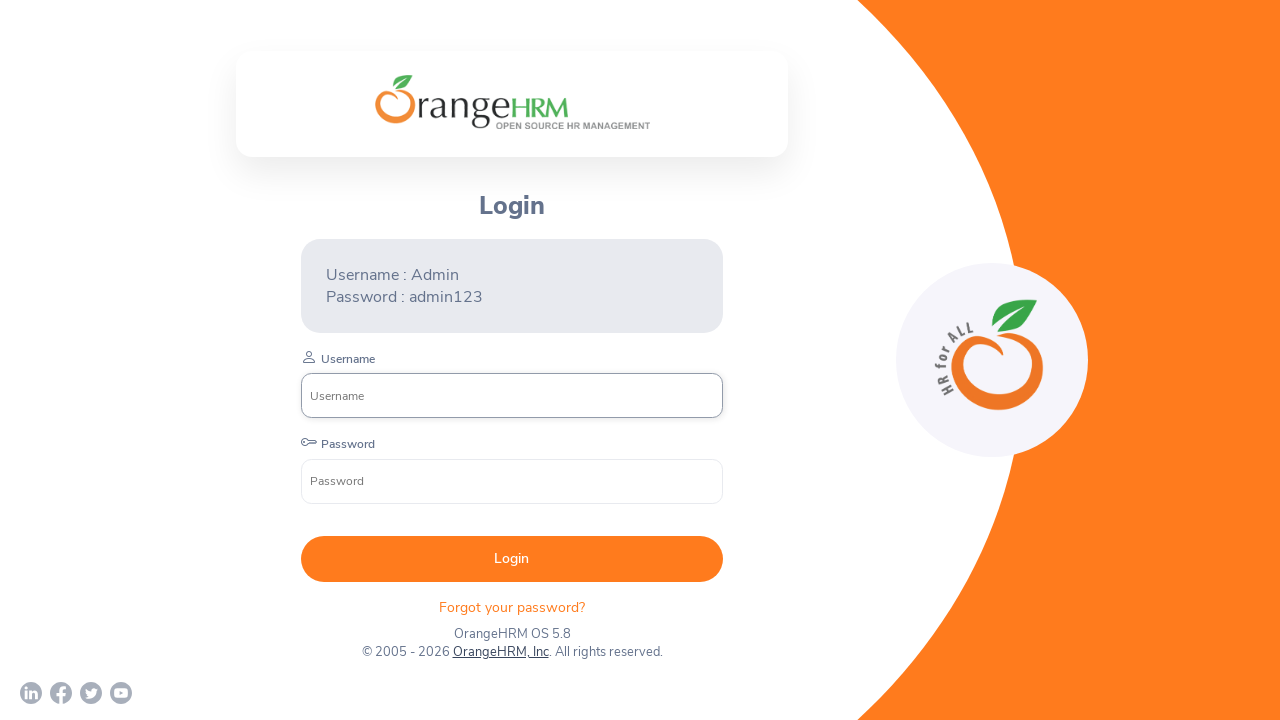

Verified page title is 'OrangeHRM'
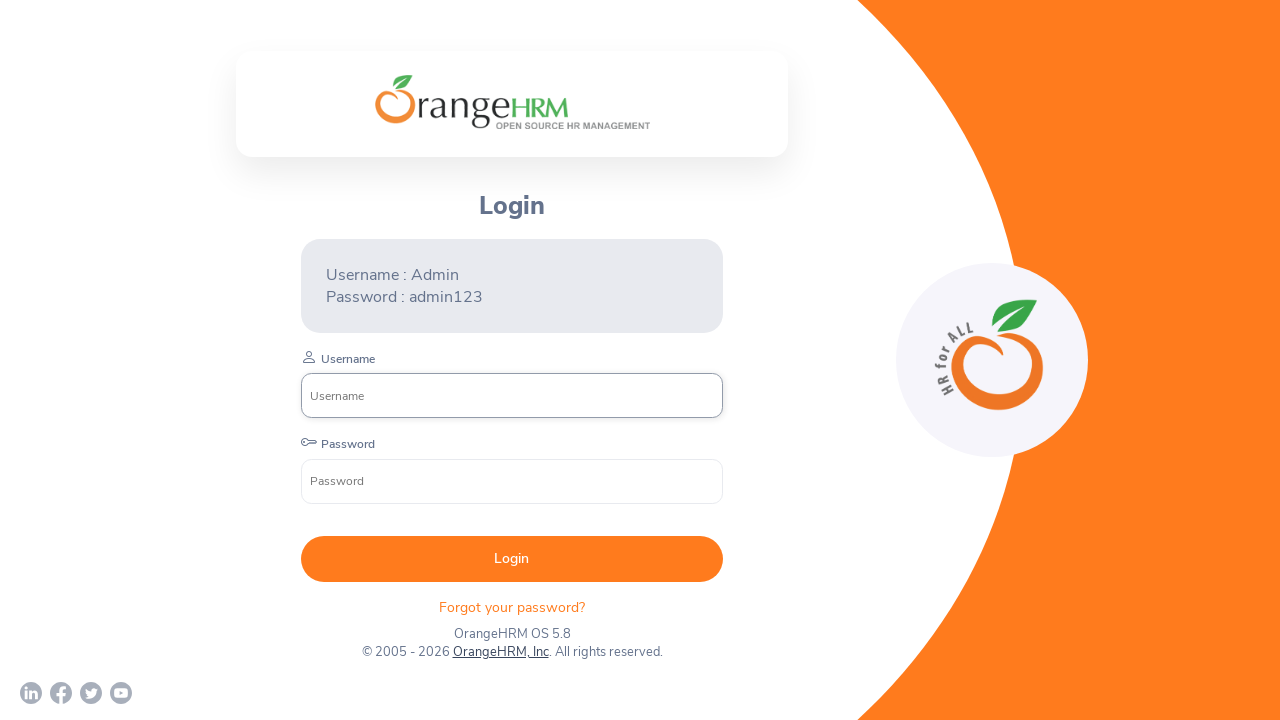

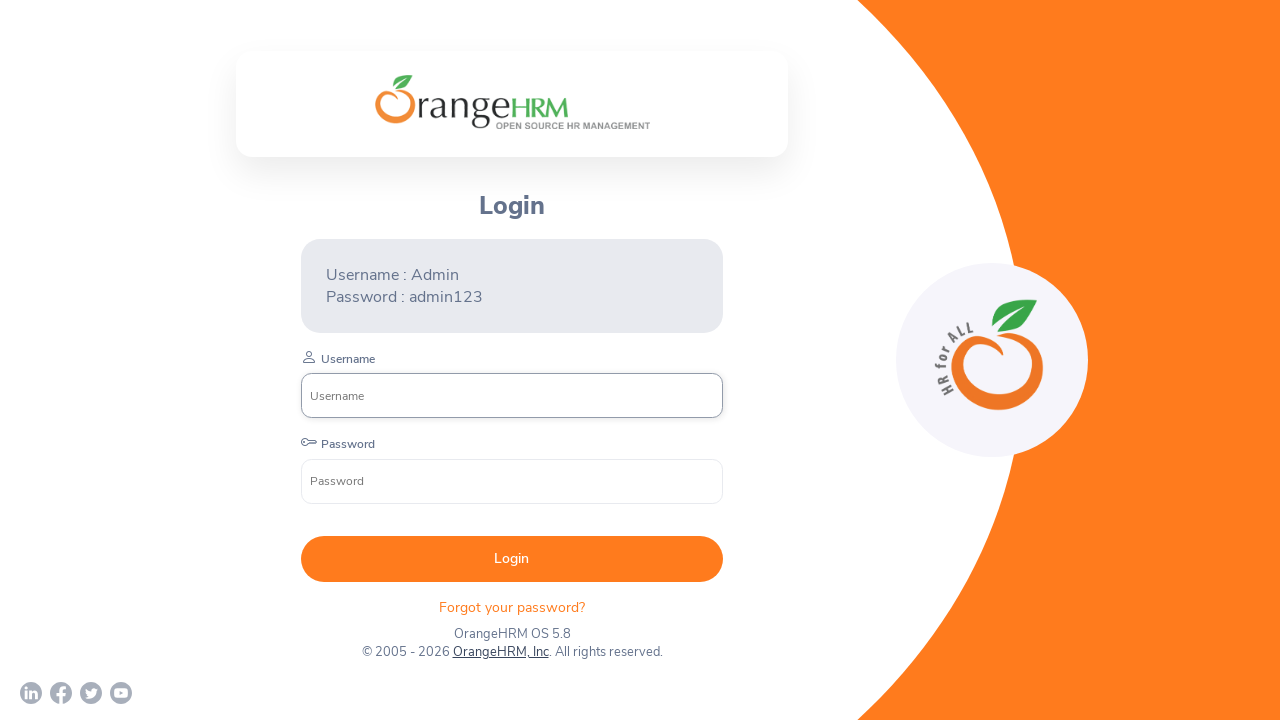